Tests selecting an option from a dropdown list by iterating through options and clicking the one with matching text, then verifying the selection was made correctly.

Starting URL: https://the-internet.herokuapp.com/dropdown

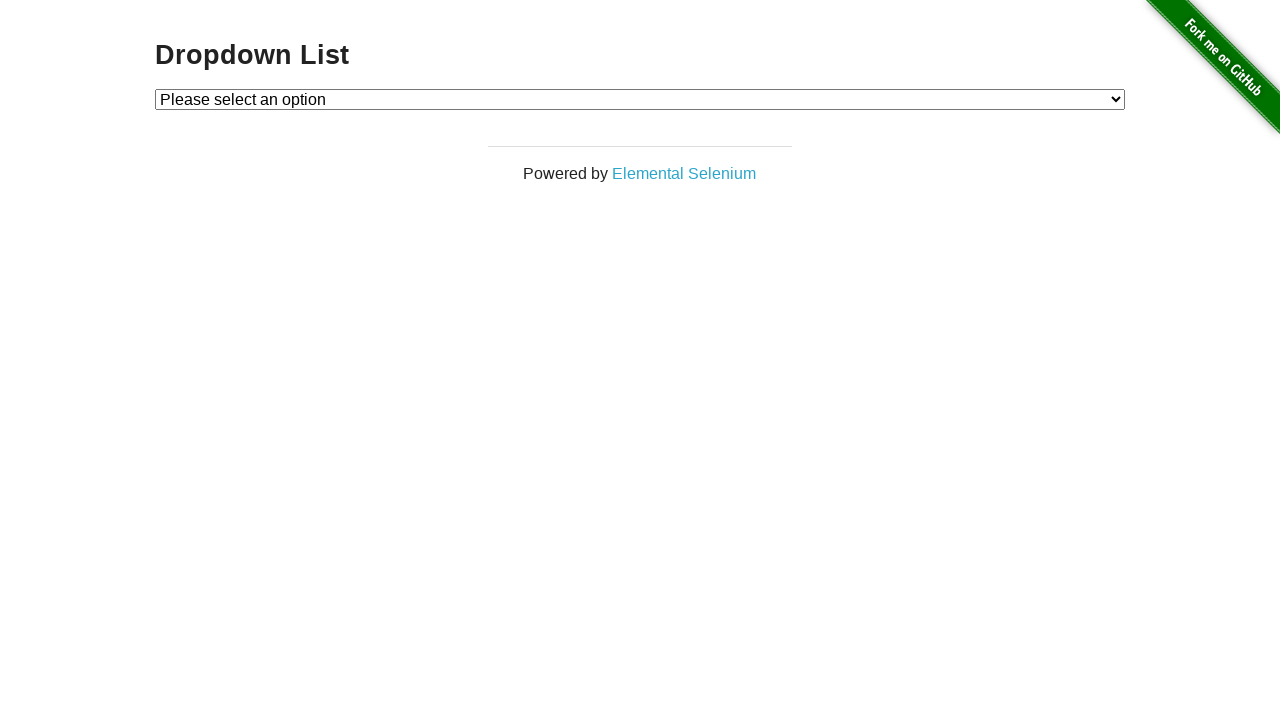

Selected 'Option 1' from dropdown menu on #dropdown
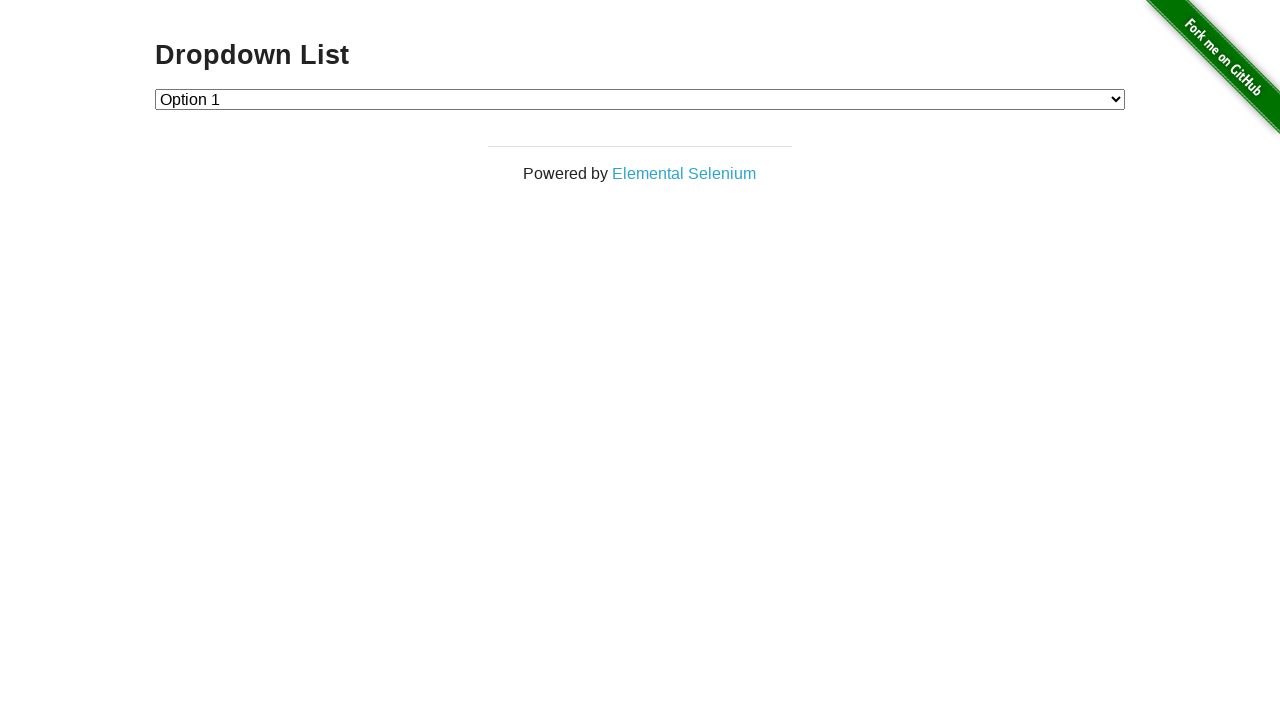

Retrieved selected dropdown value
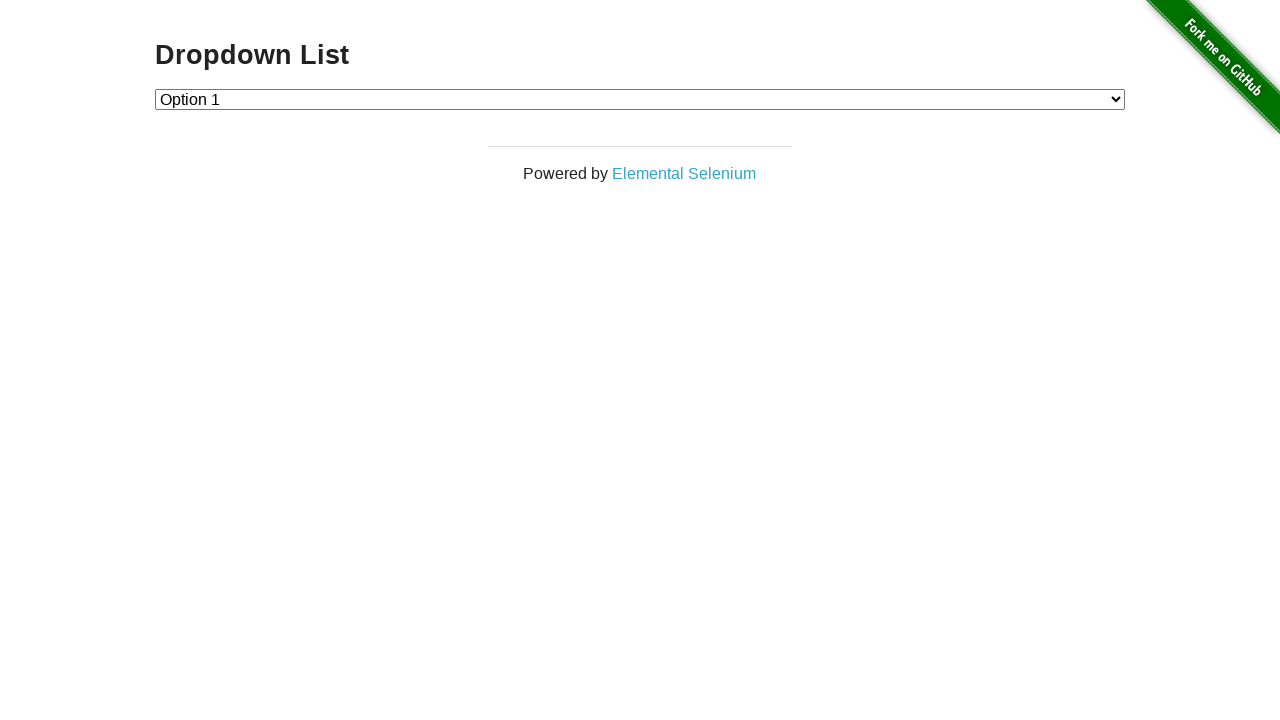

Verified that dropdown value is '1'
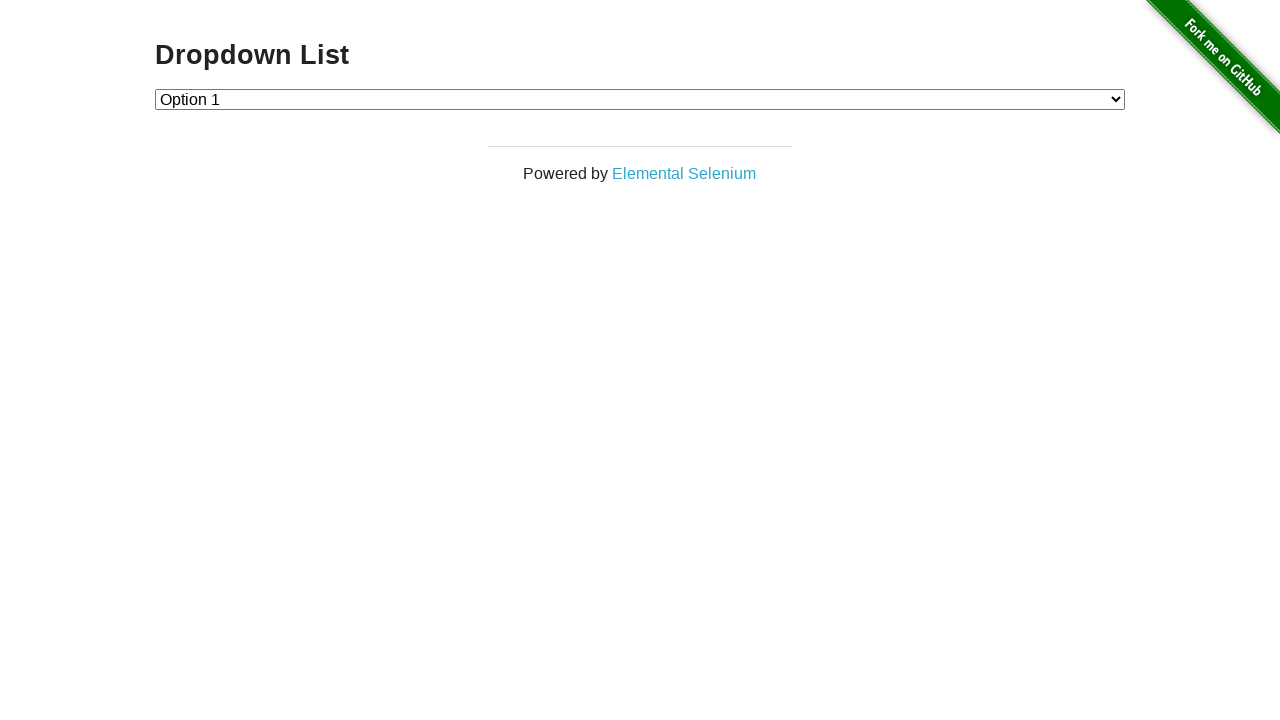

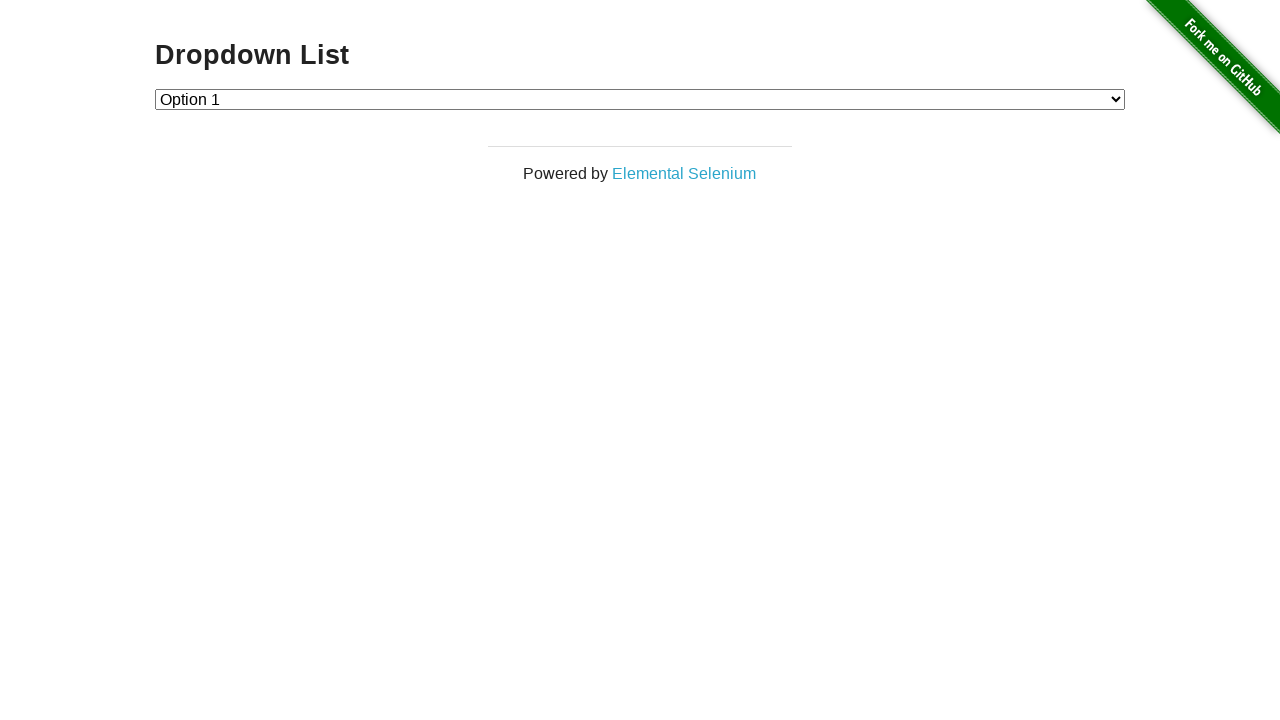